Tests form validation by entering various invalid inputs (single digit, double letters, special character, empty, space) into the license plate field and verifying they are rejected.

Starting URL: https://b2c.pampadu.ru/index.html#49a973bd-2d7c-4b9b-9c28-d986d7757983

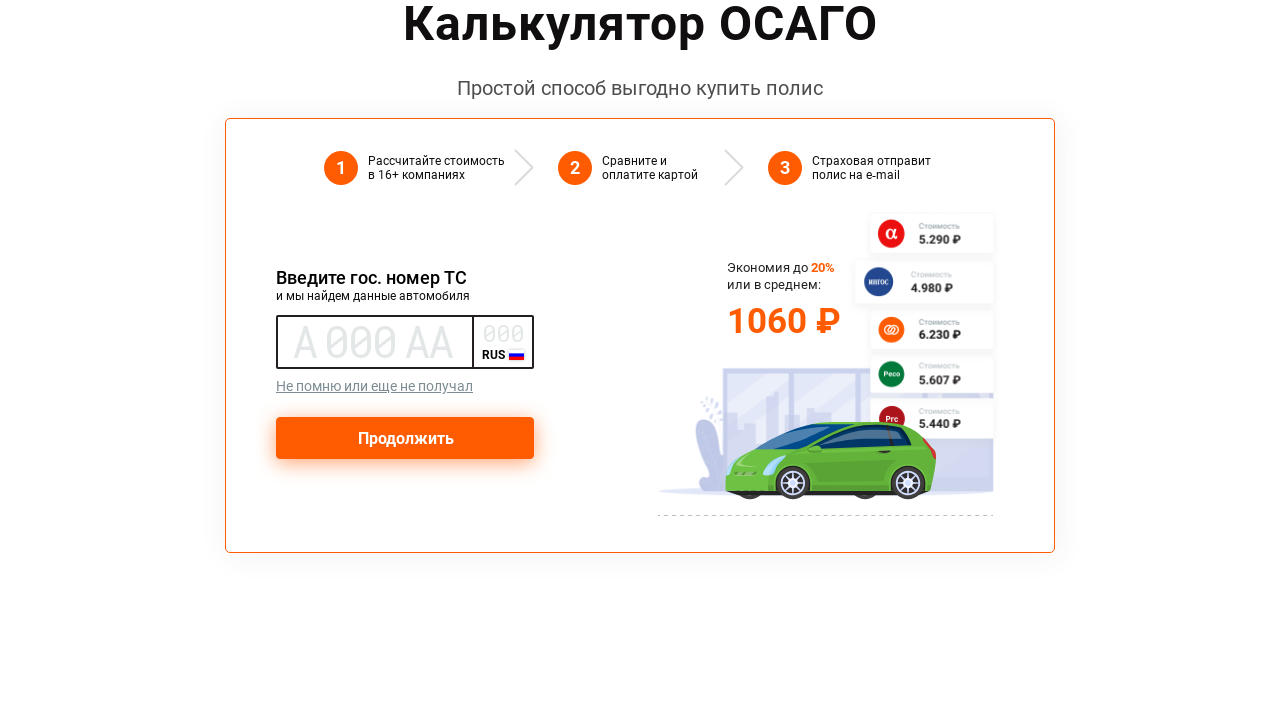

Navigated to form page to test invalid input: '1'
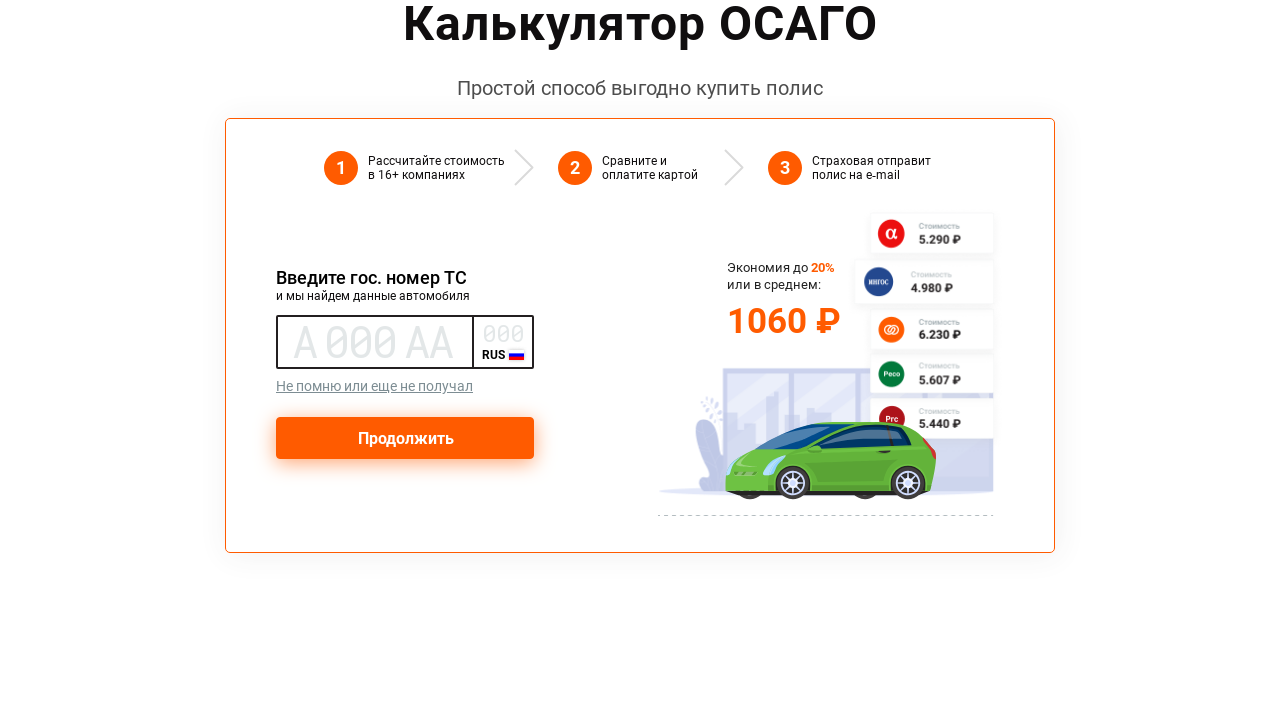

License plate input field is ready
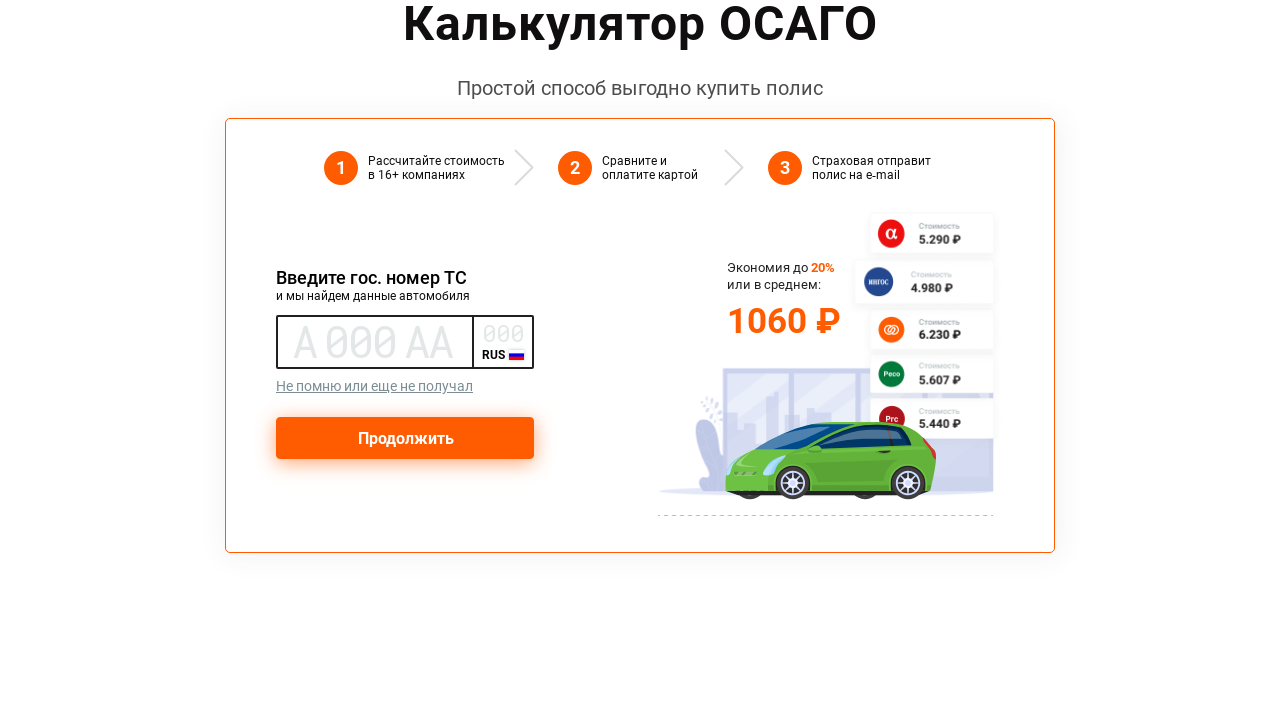

Entered invalid input '1' into license plate field on xpath=//*[@id="app"]/div/div/div[2]/div/div[3]/div/div[1]/div/div/div[1]/input
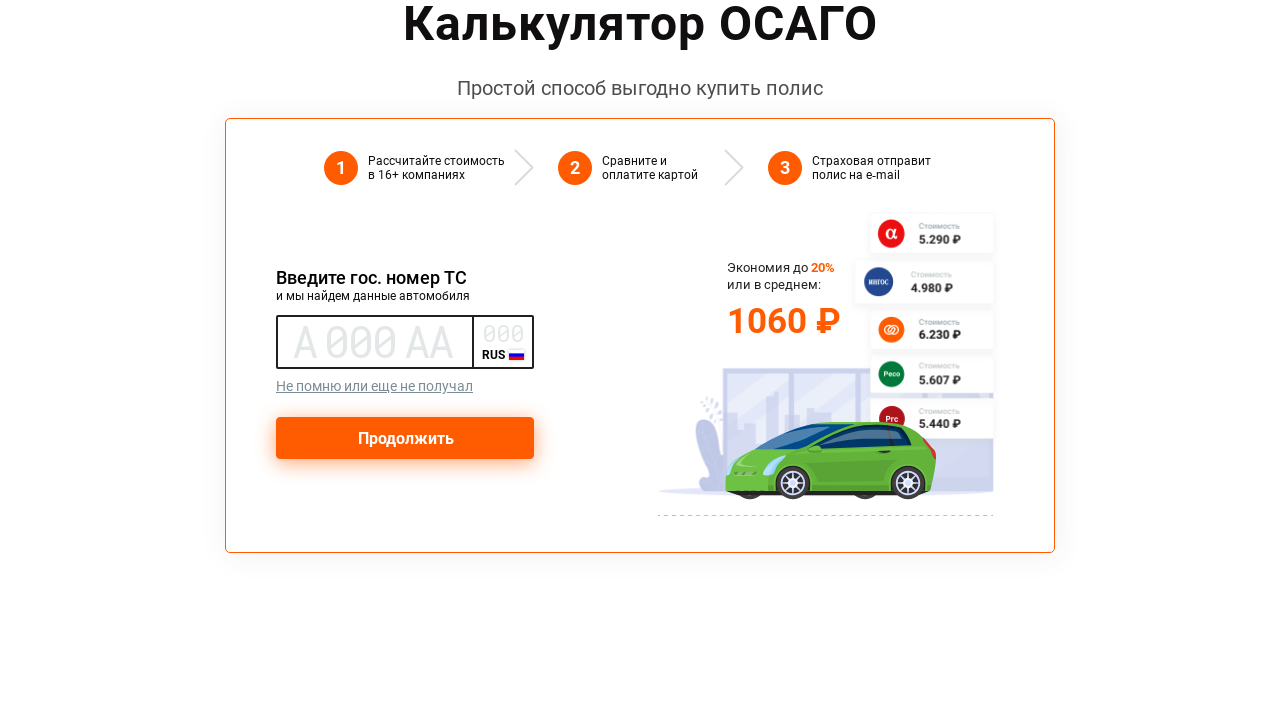

Waited for validation response after entering '1'
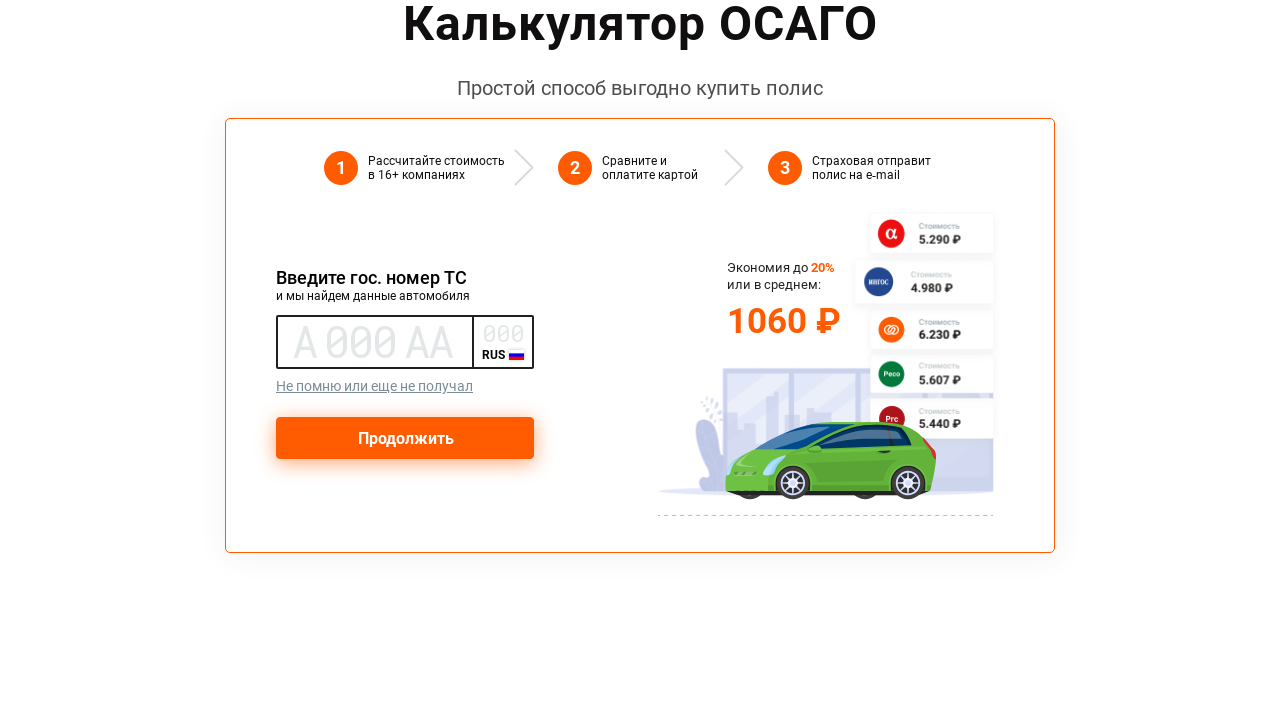

Navigated to form page to test invalid input: 'хх'
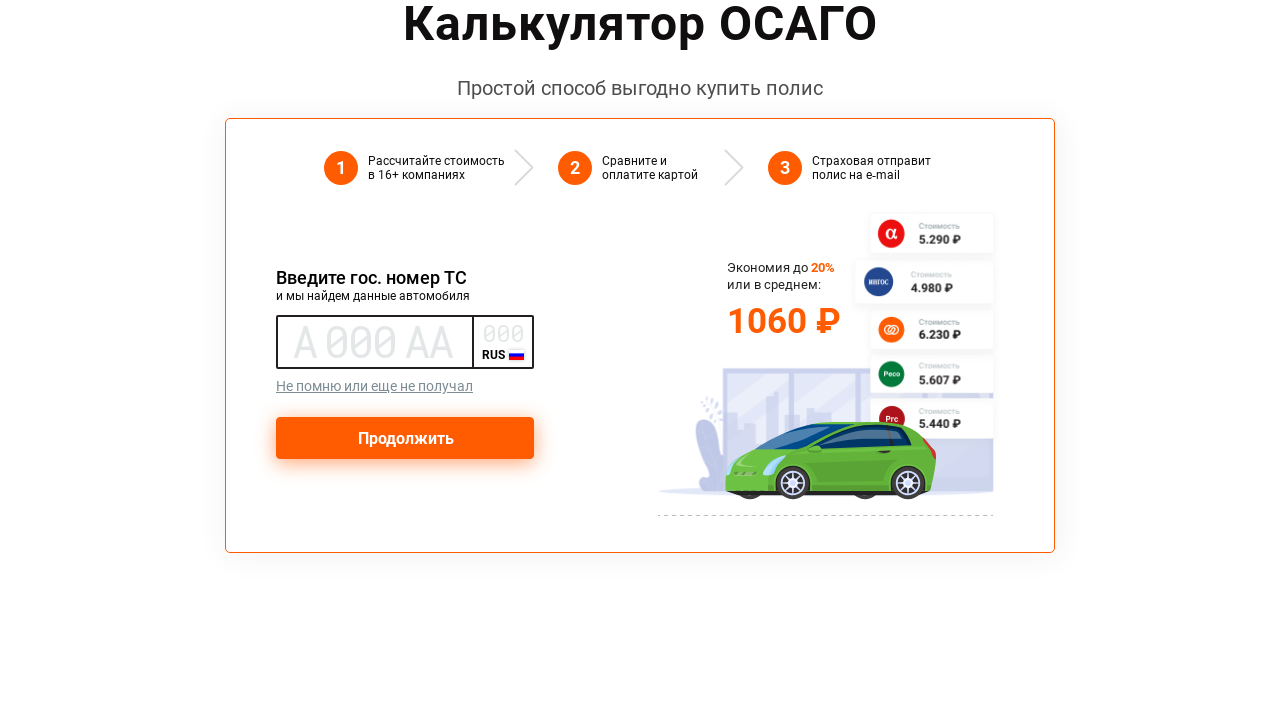

License plate input field is ready
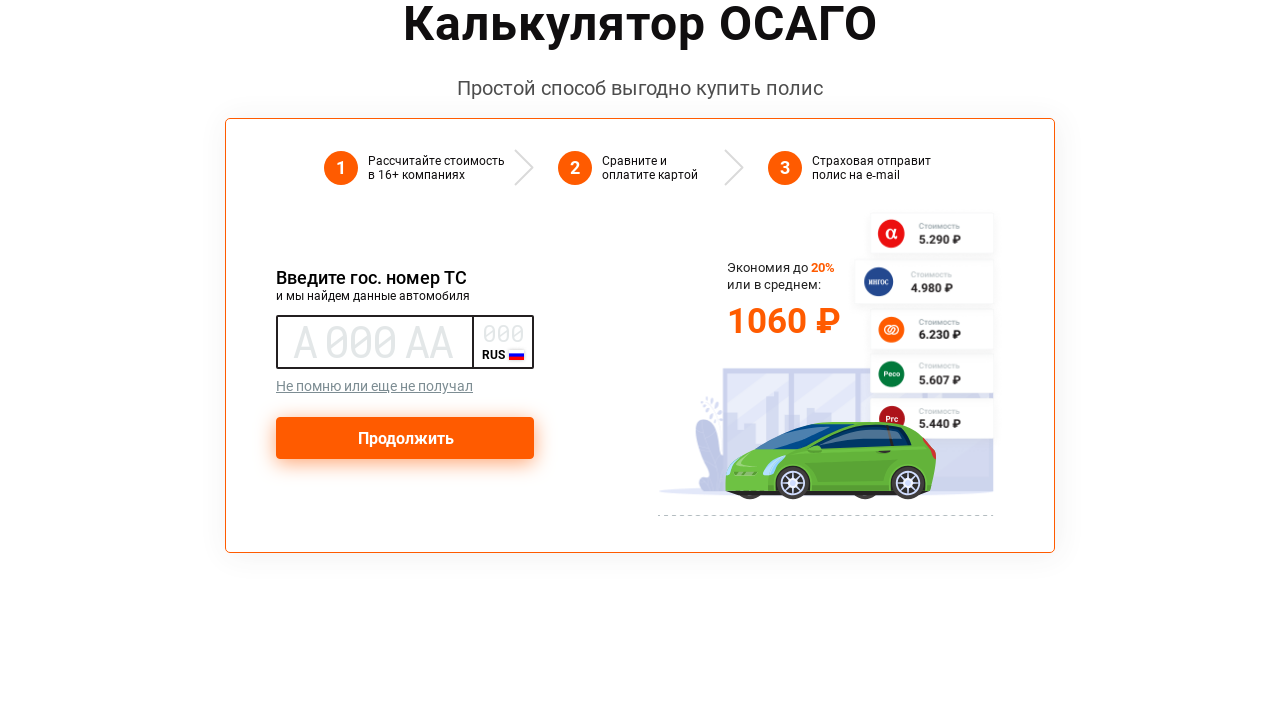

Entered invalid input 'хх' into license plate field on xpath=//*[@id="app"]/div/div/div[2]/div/div[3]/div/div[1]/div/div/div[1]/input
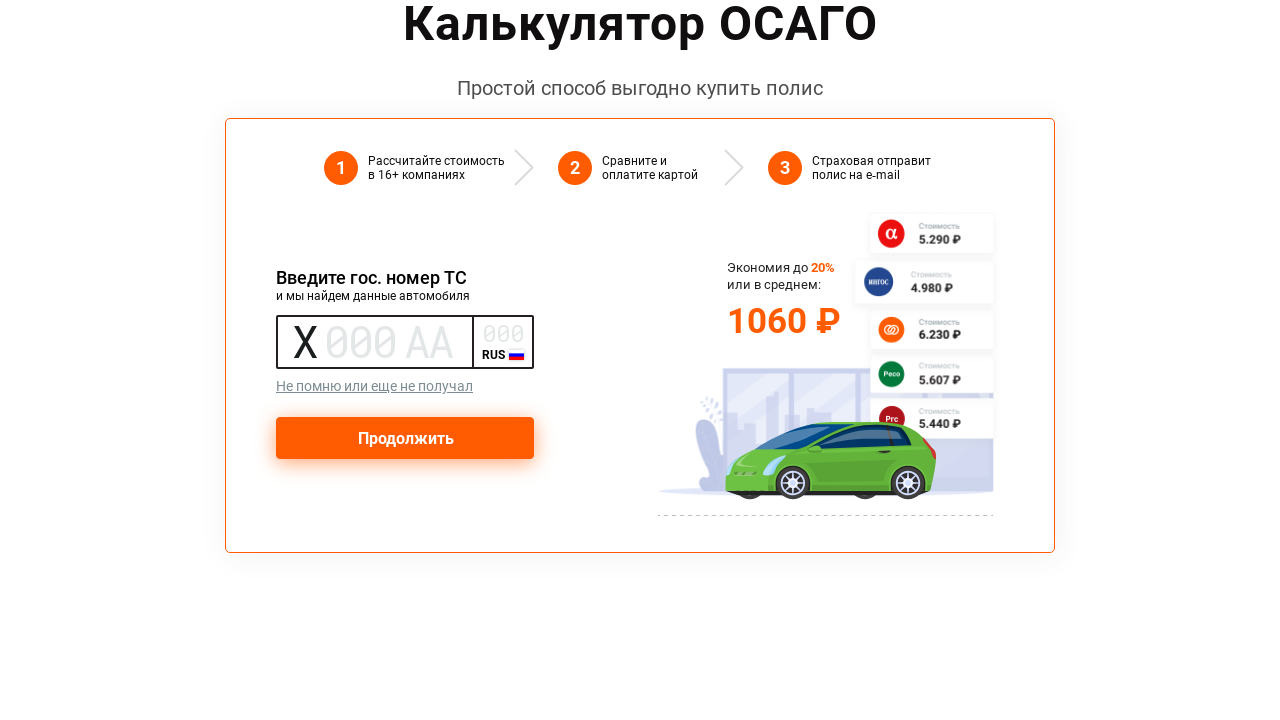

Waited for validation response after entering 'хх'
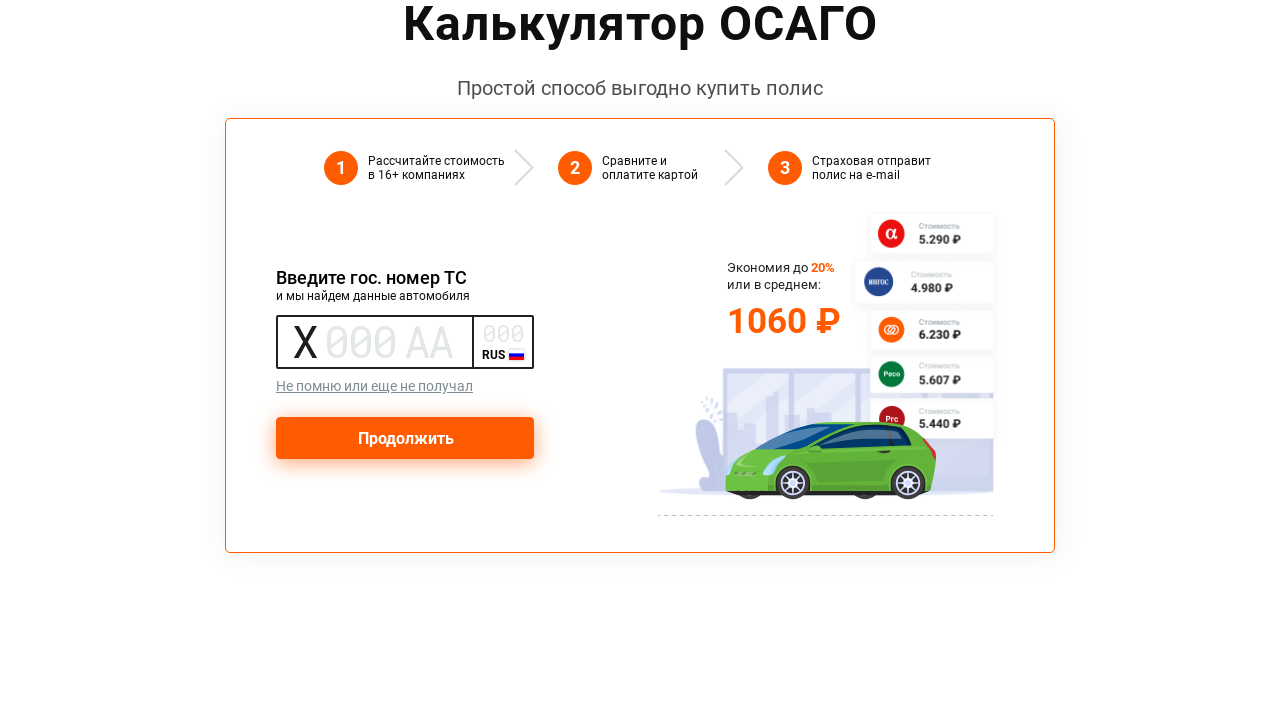

Navigated to form page to test invalid input: '!'
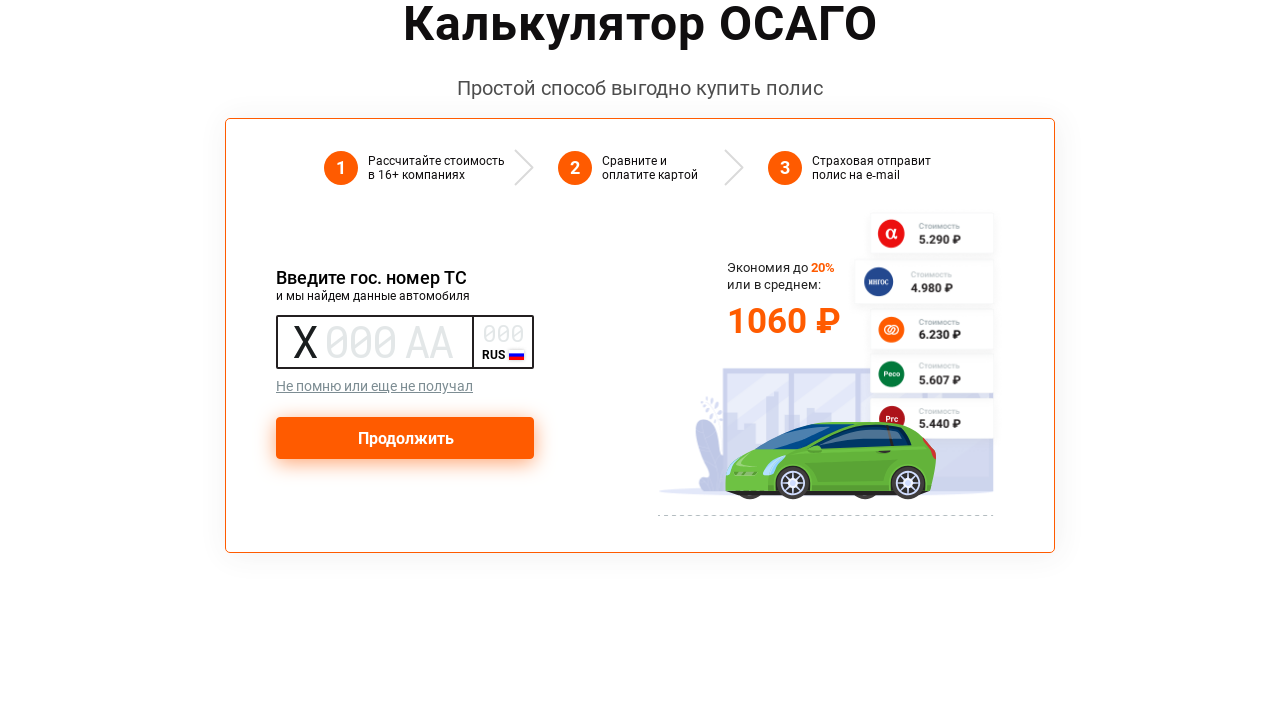

License plate input field is ready
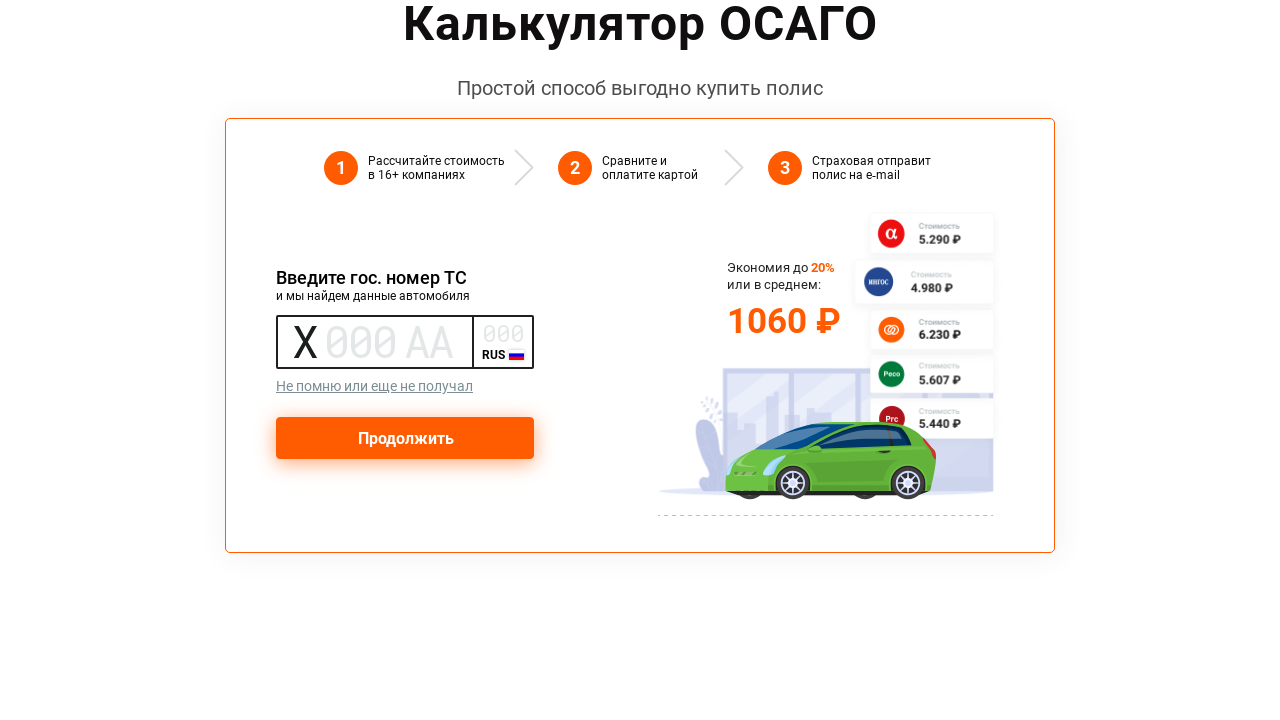

Entered invalid input '!' into license plate field on xpath=//*[@id="app"]/div/div/div[2]/div/div[3]/div/div[1]/div/div/div[1]/input
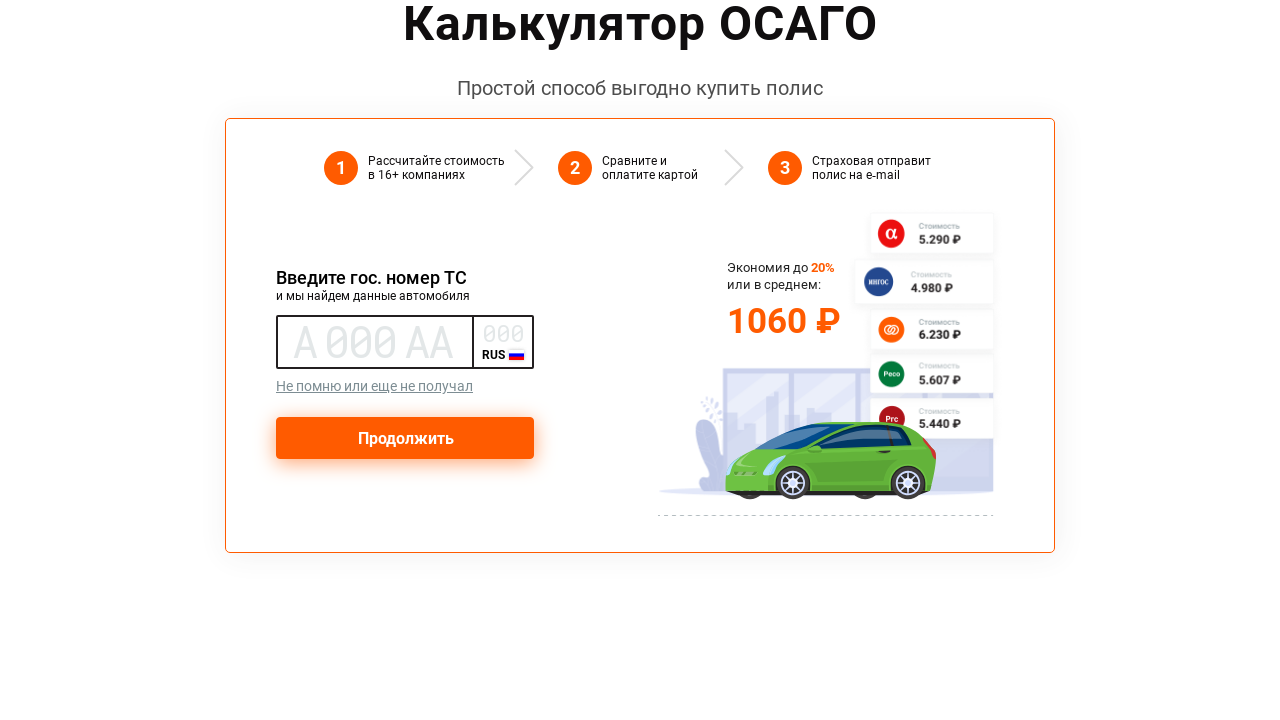

Waited for validation response after entering '!'
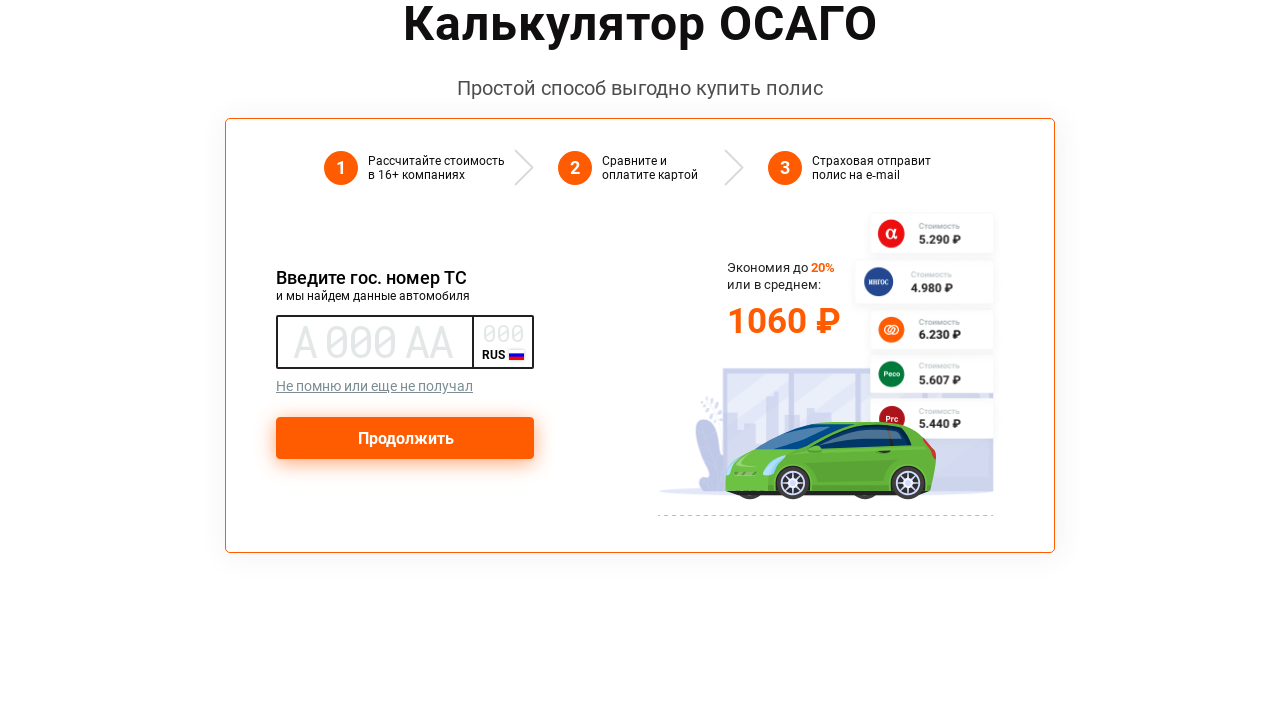

Navigated to form page to test invalid input: ''
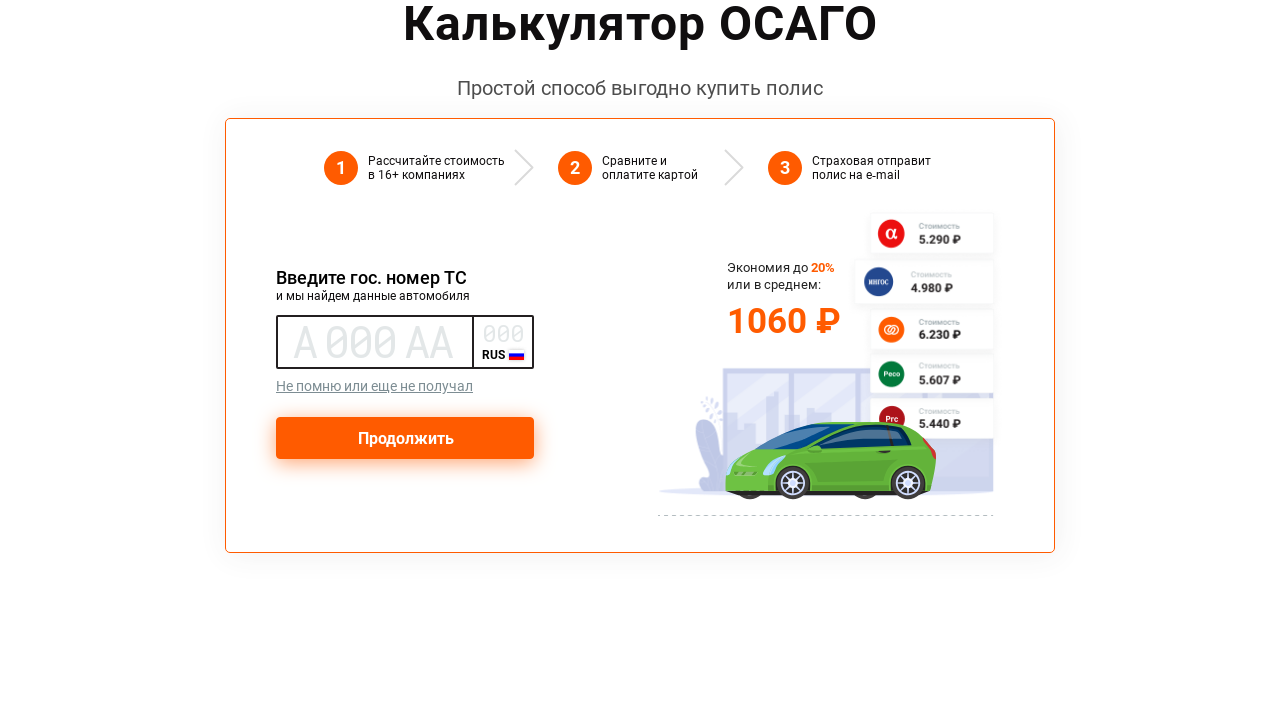

License plate input field is ready
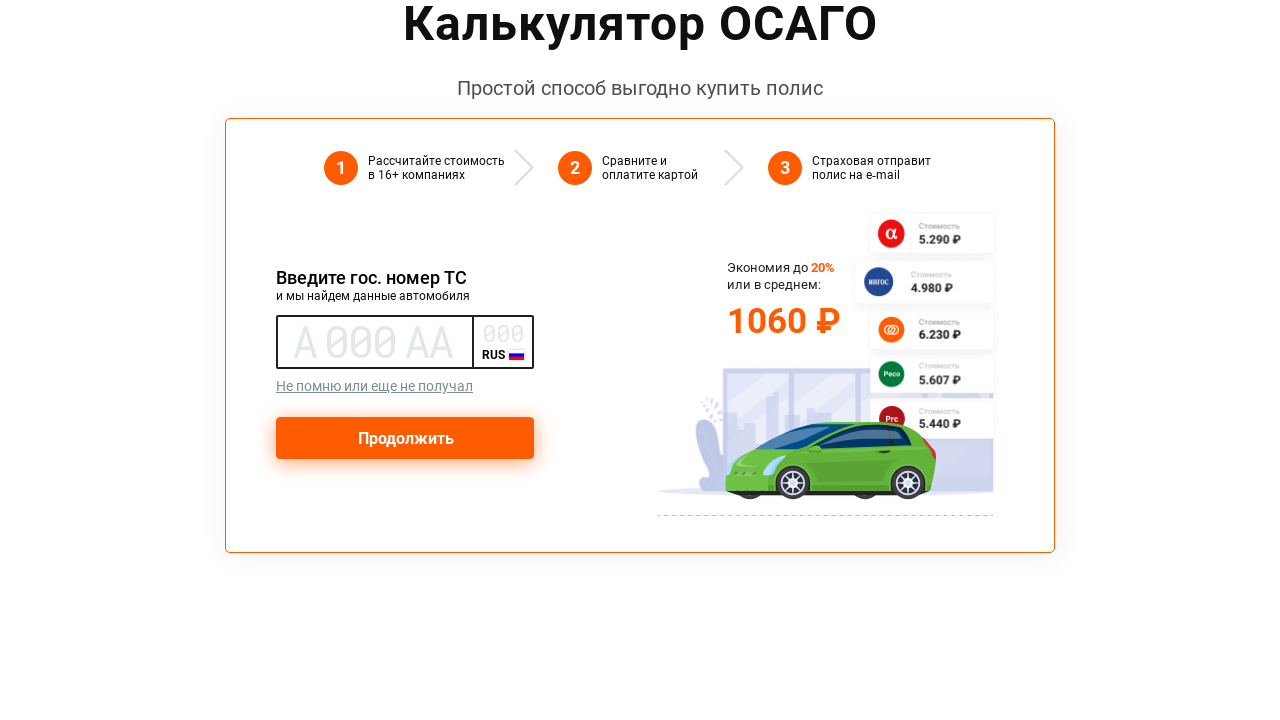

Waited for validation response after entering ''
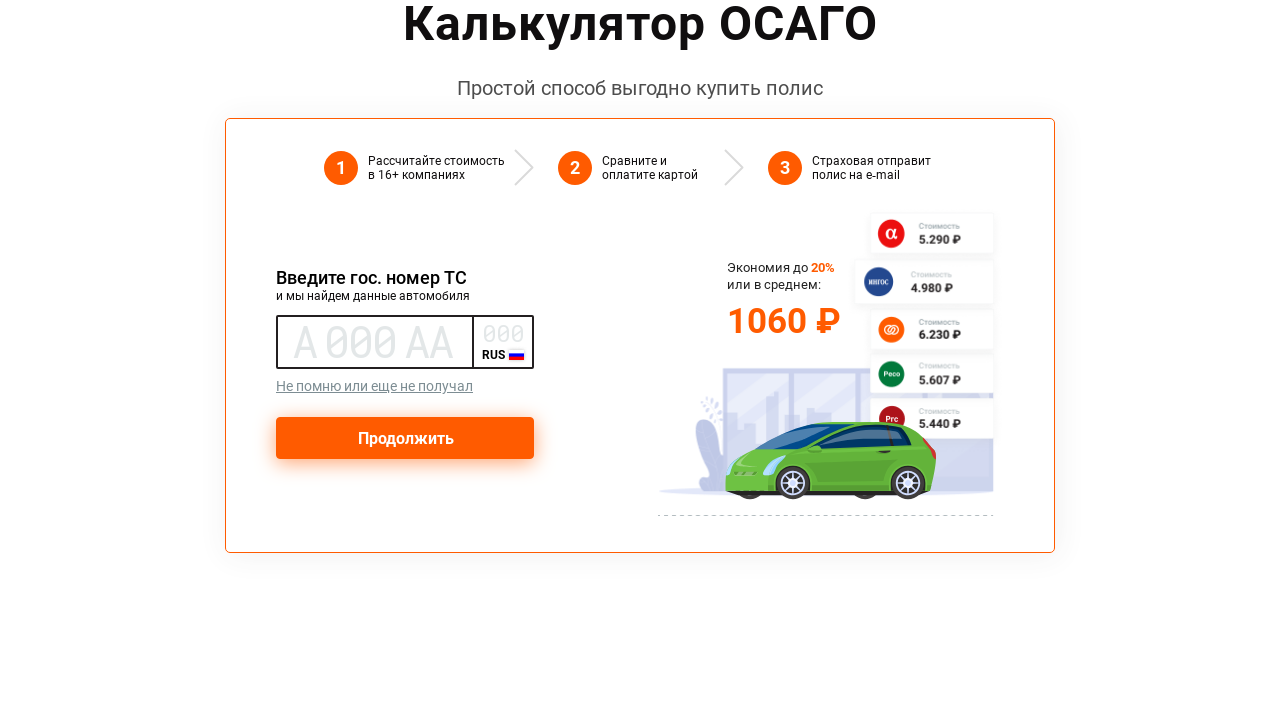

Navigated to form page to test invalid input: ' '
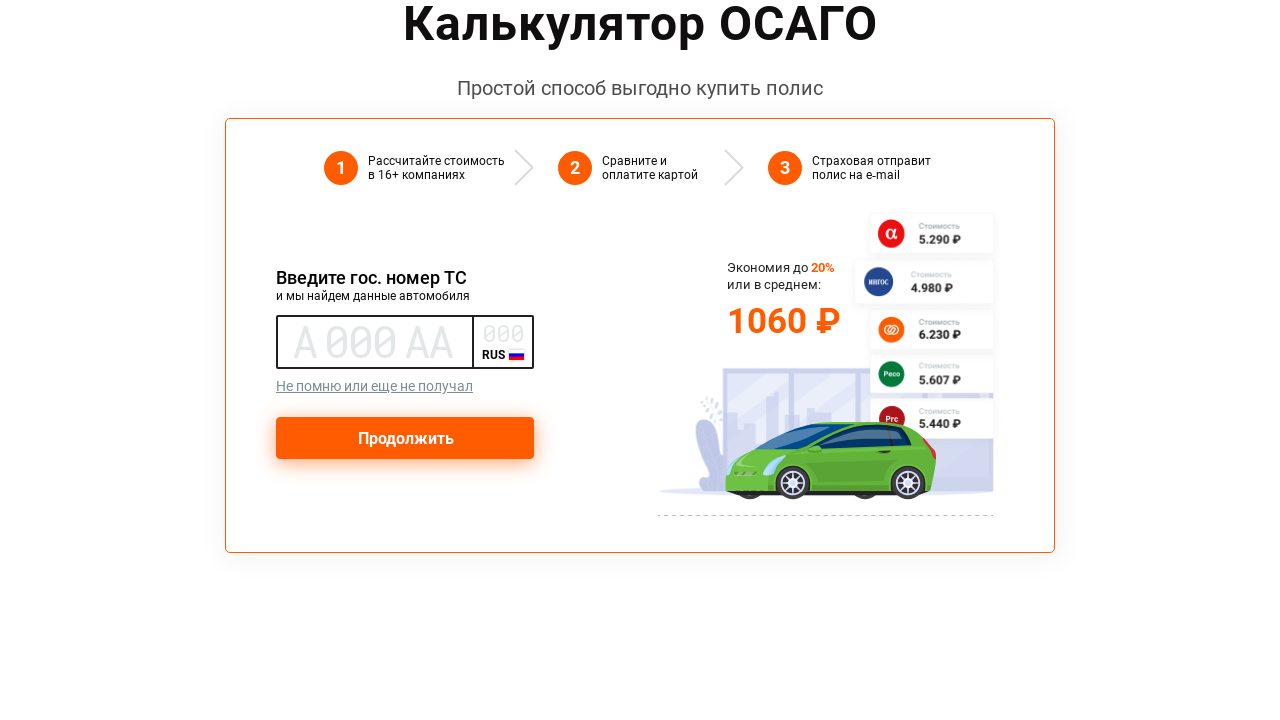

License plate input field is ready
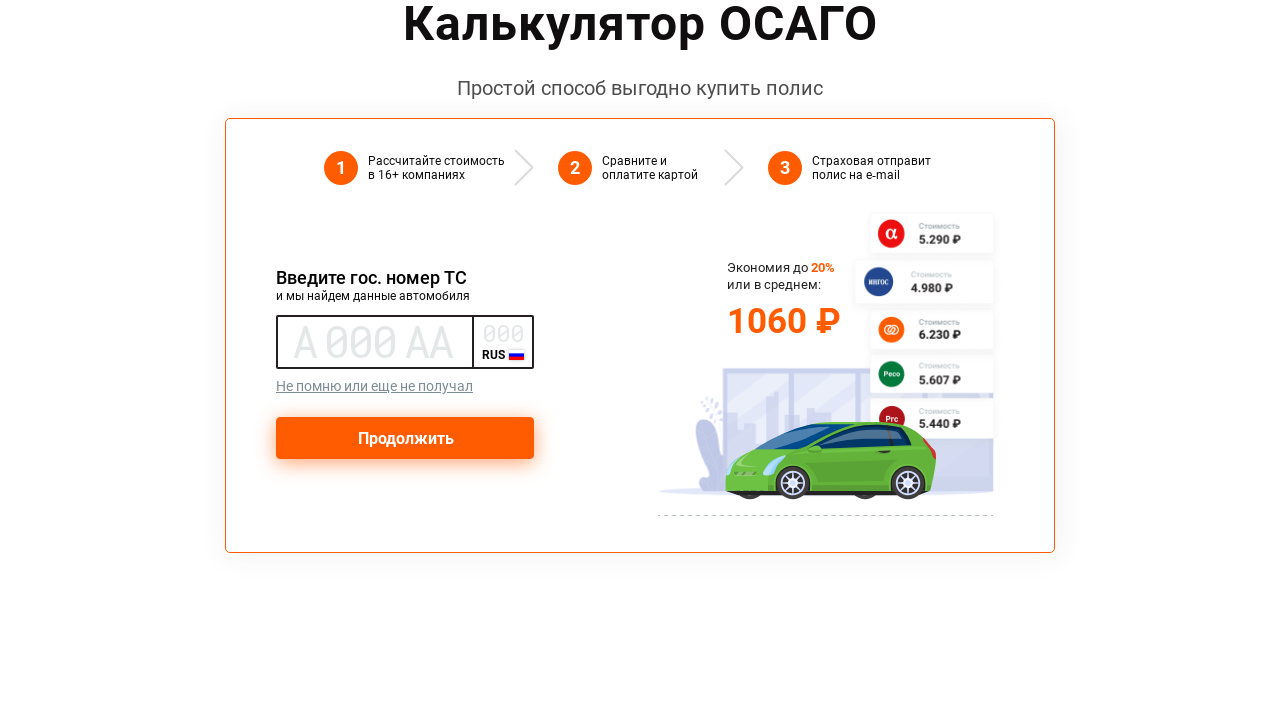

Entered invalid input ' ' into license plate field on xpath=//*[@id="app"]/div/div/div[2]/div/div[3]/div/div[1]/div/div/div[1]/input
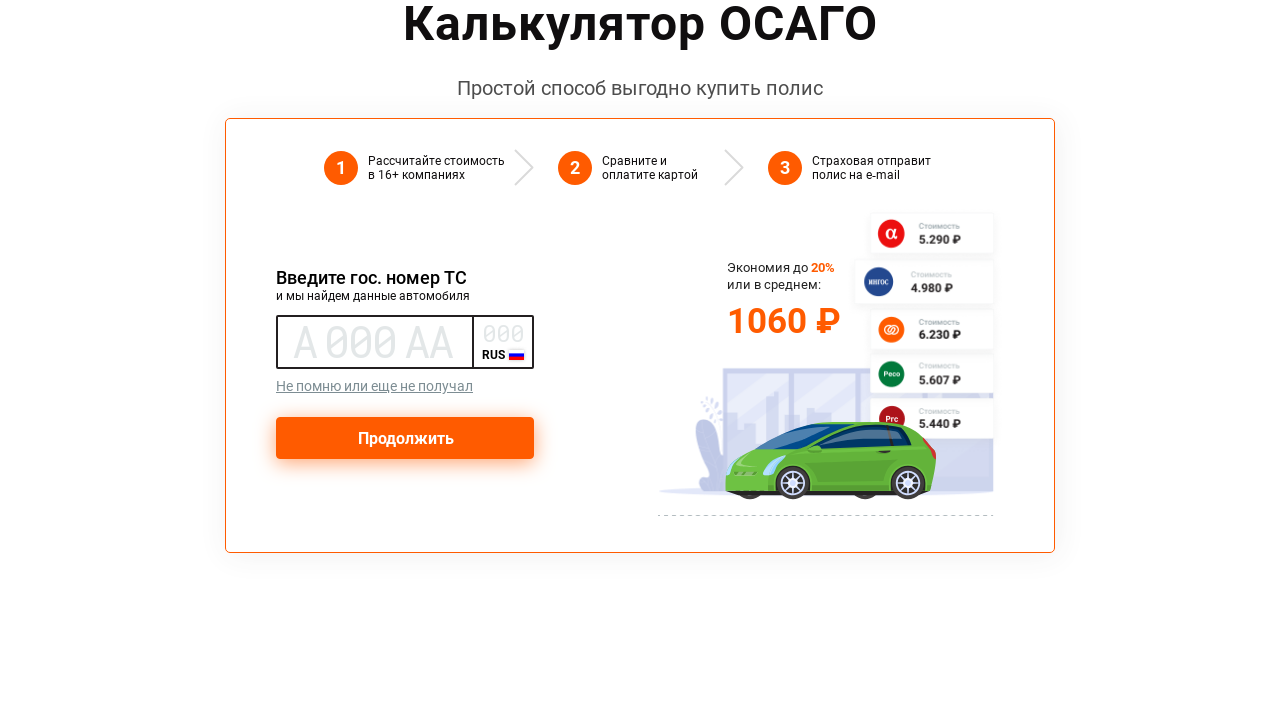

Waited for validation response after entering ' '
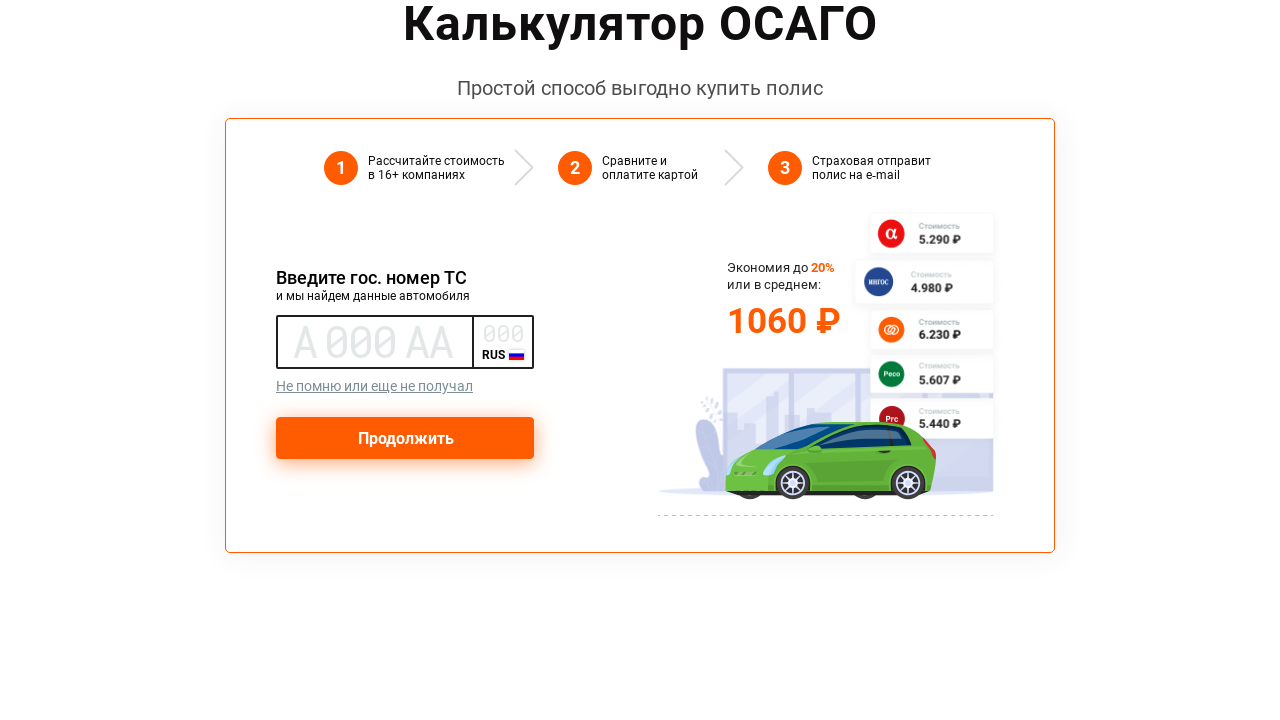

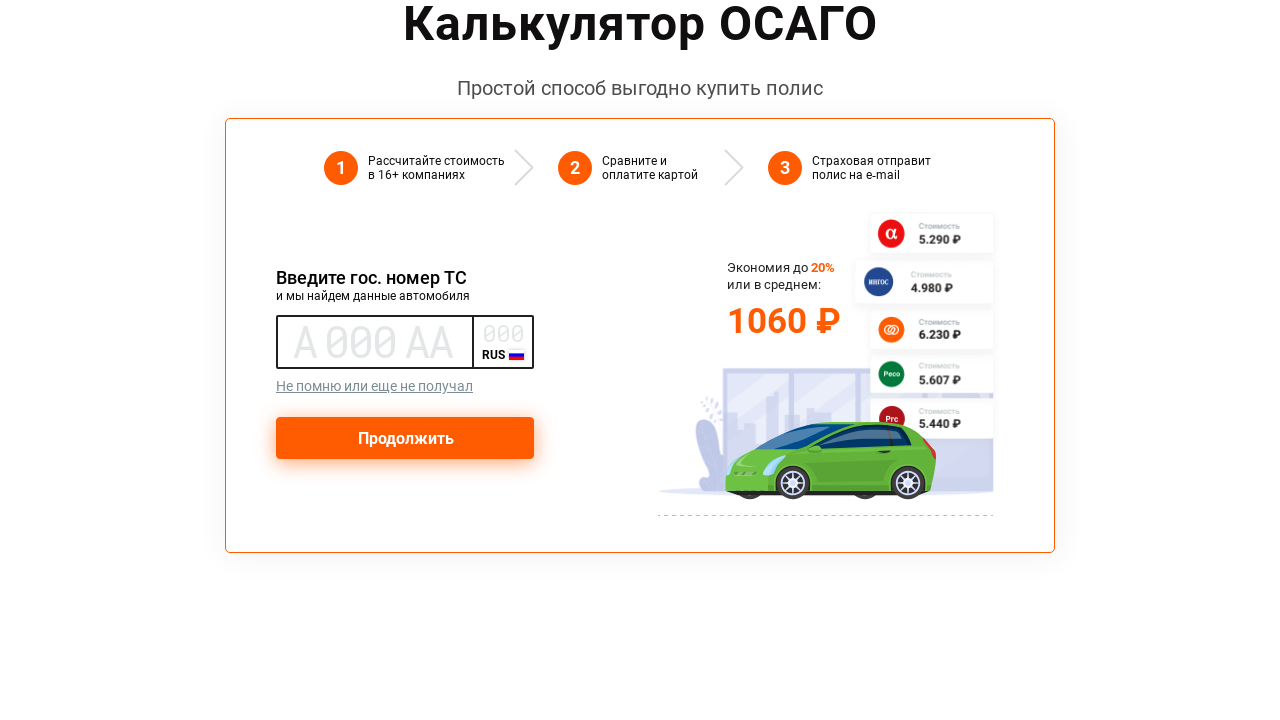